Tests a web form by filling a text input field with "Selenium" and submitting the form, then verifying the success message

Starting URL: https://www.selenium.dev/selenium/web/web-form.html

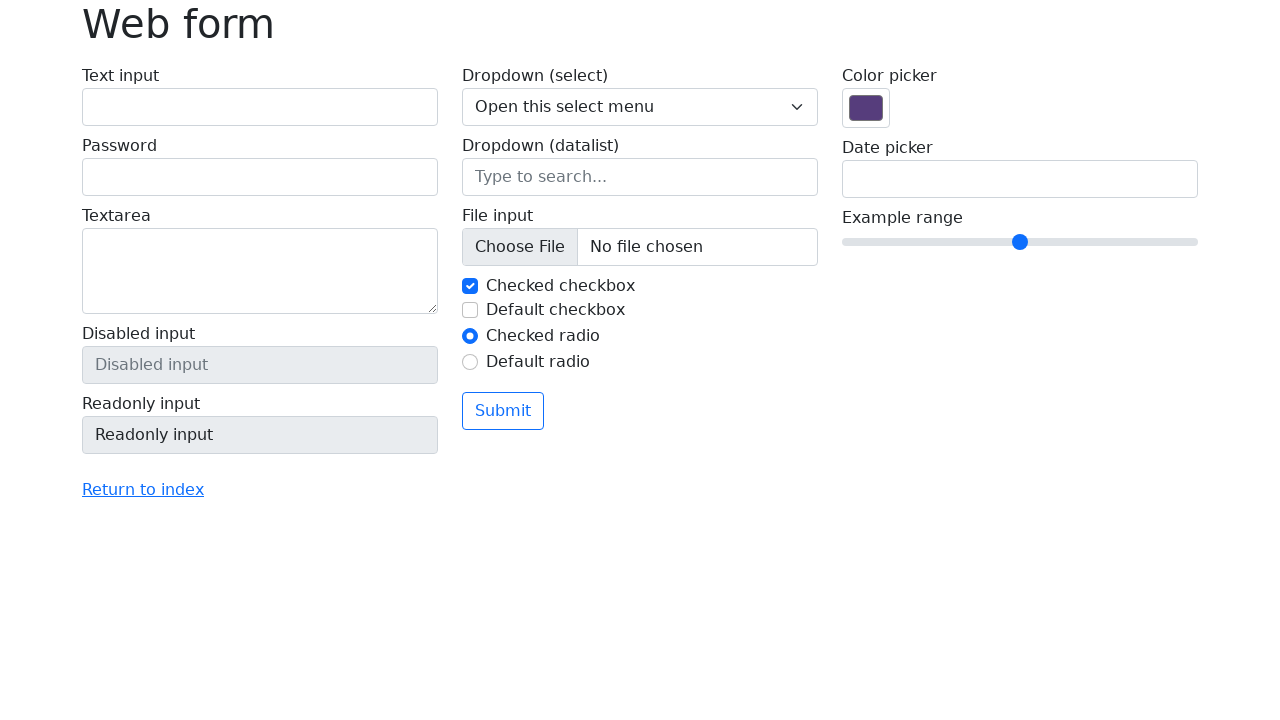

Filled text input field with 'Selenium' on input[name='my-text']
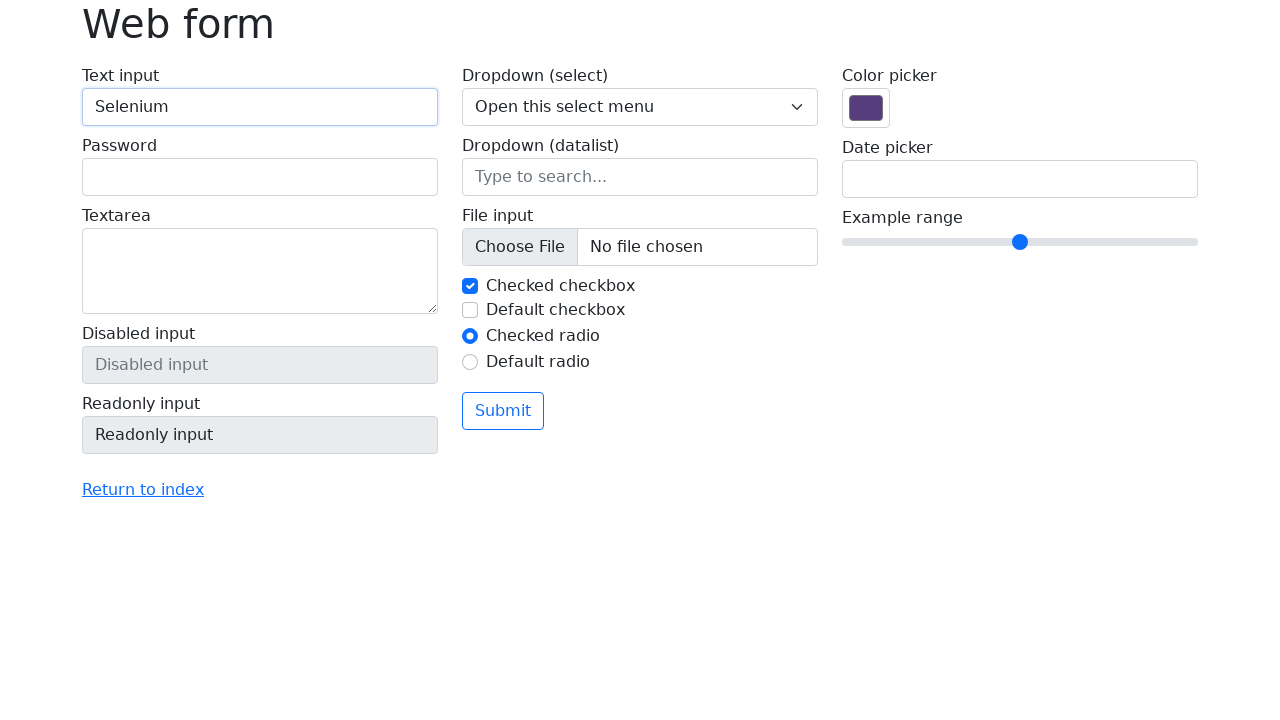

Clicked submit button to submit the form at (503, 411) on button
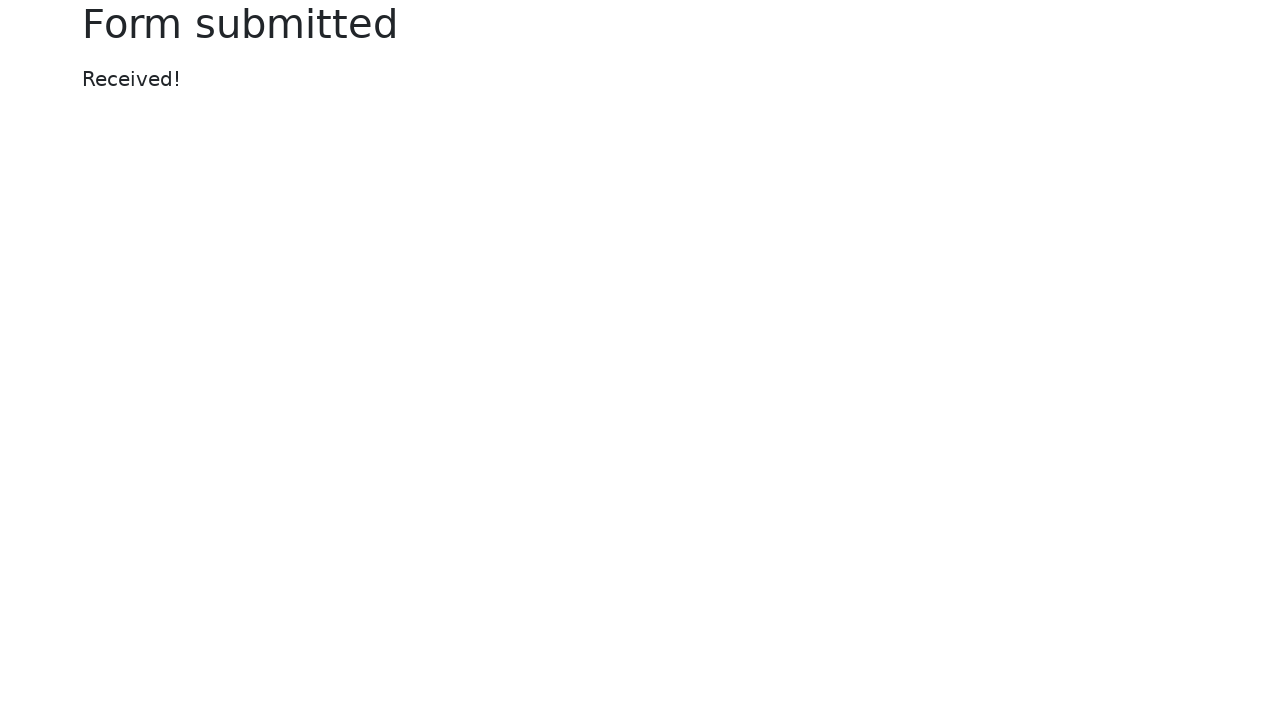

Success message appeared on the page
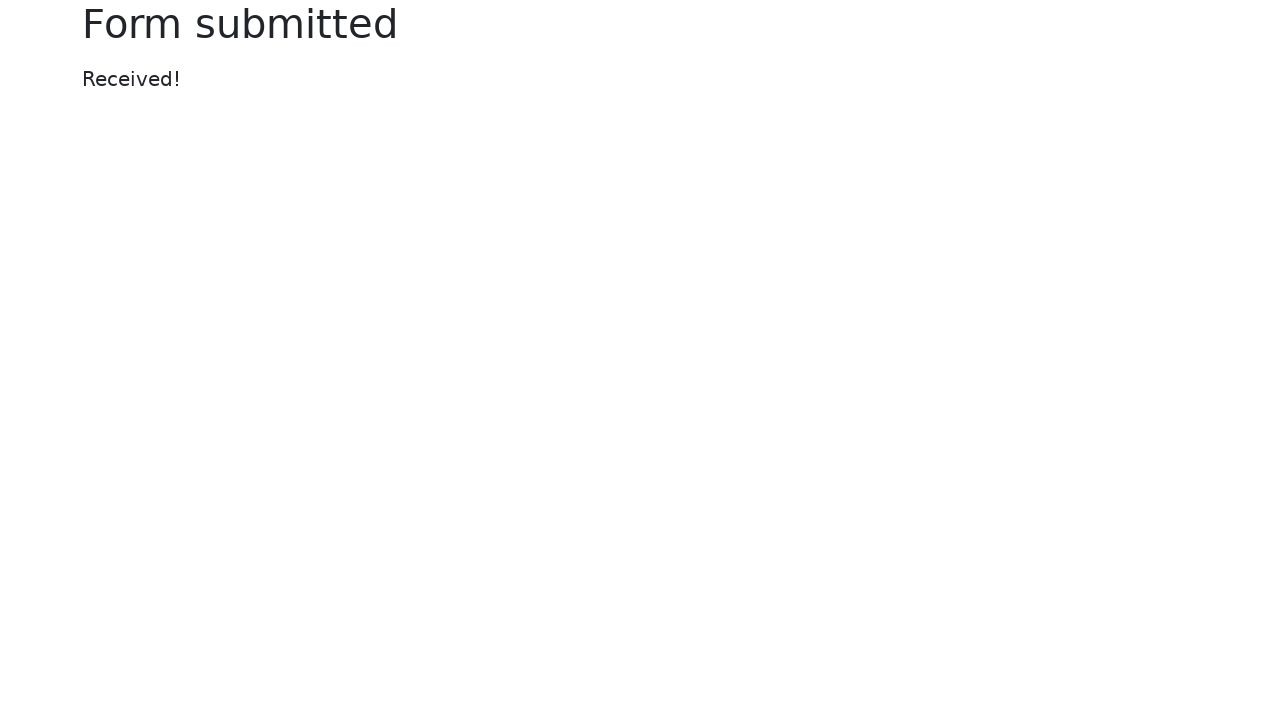

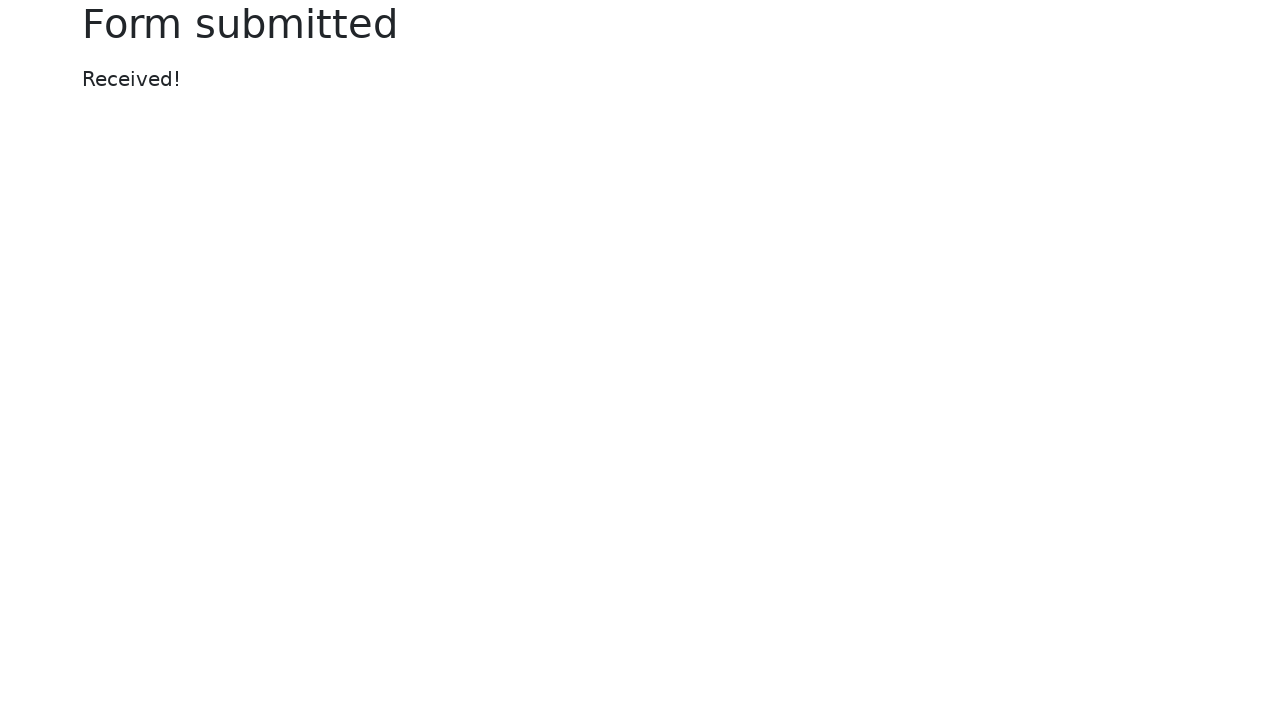